Tests that clicking the sign-in link on the homepage displays the sign-in modal window correctly.

Starting URL: https://www.demoblaze.com/index.html

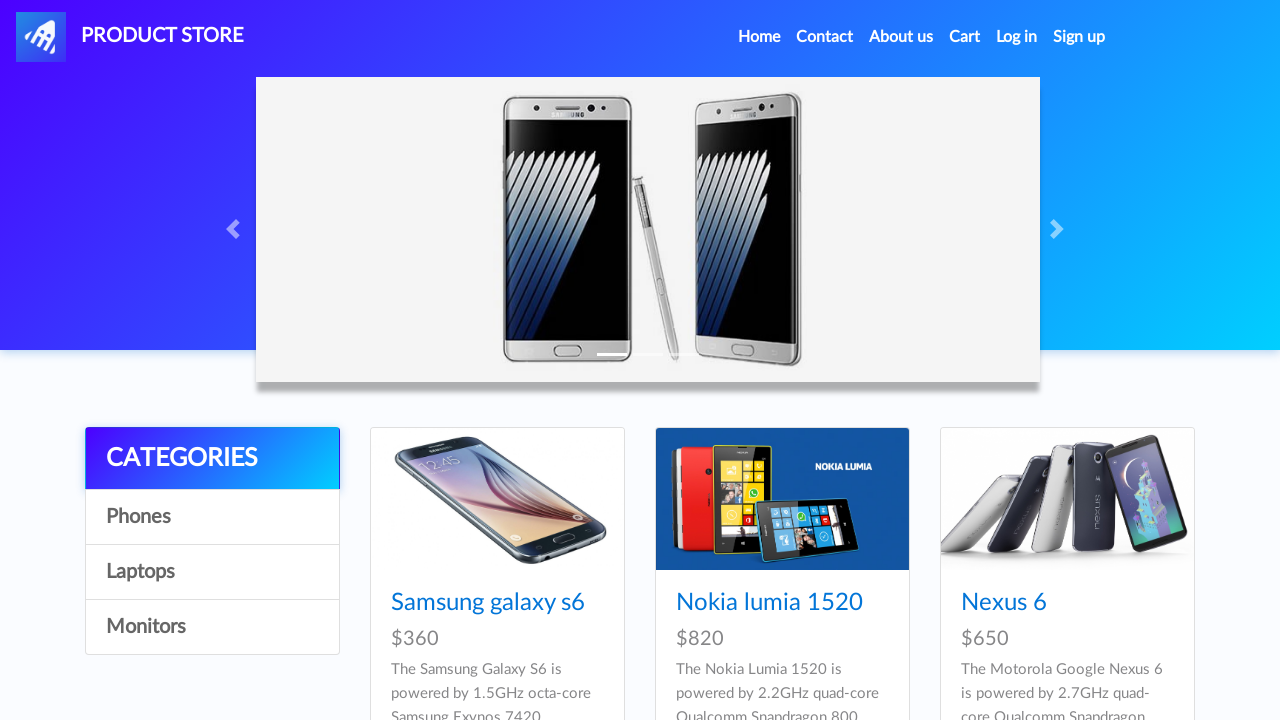

Navigated to homepage at https://www.demoblaze.com/index.html
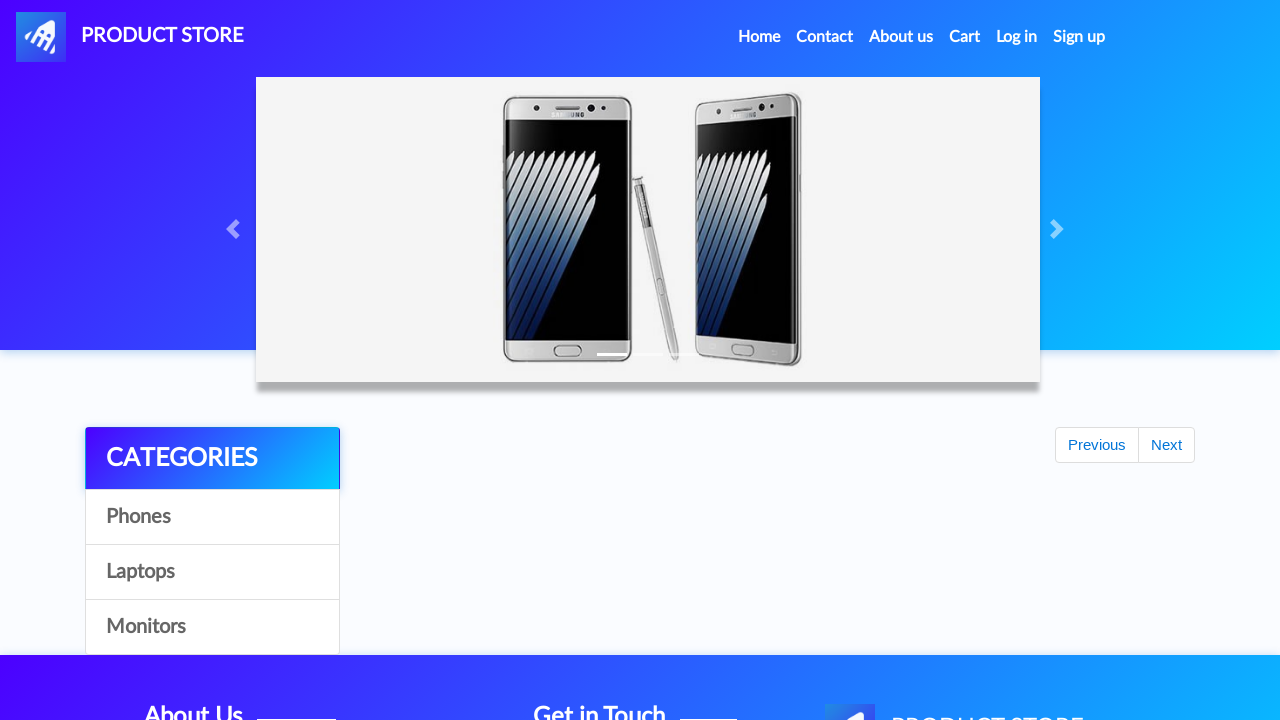

Clicked the sign-in link (#signin2) to open the modal at (1079, 37) on #signin2
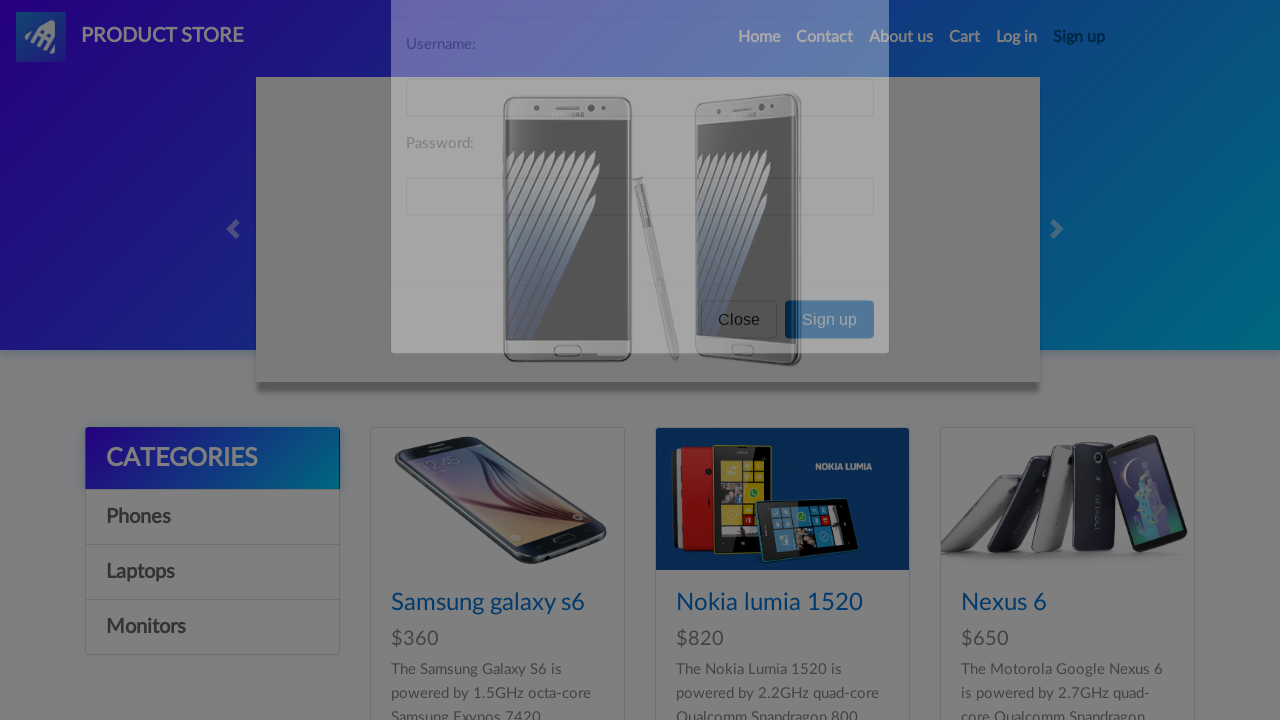

Sign-in modal appeared and is visible
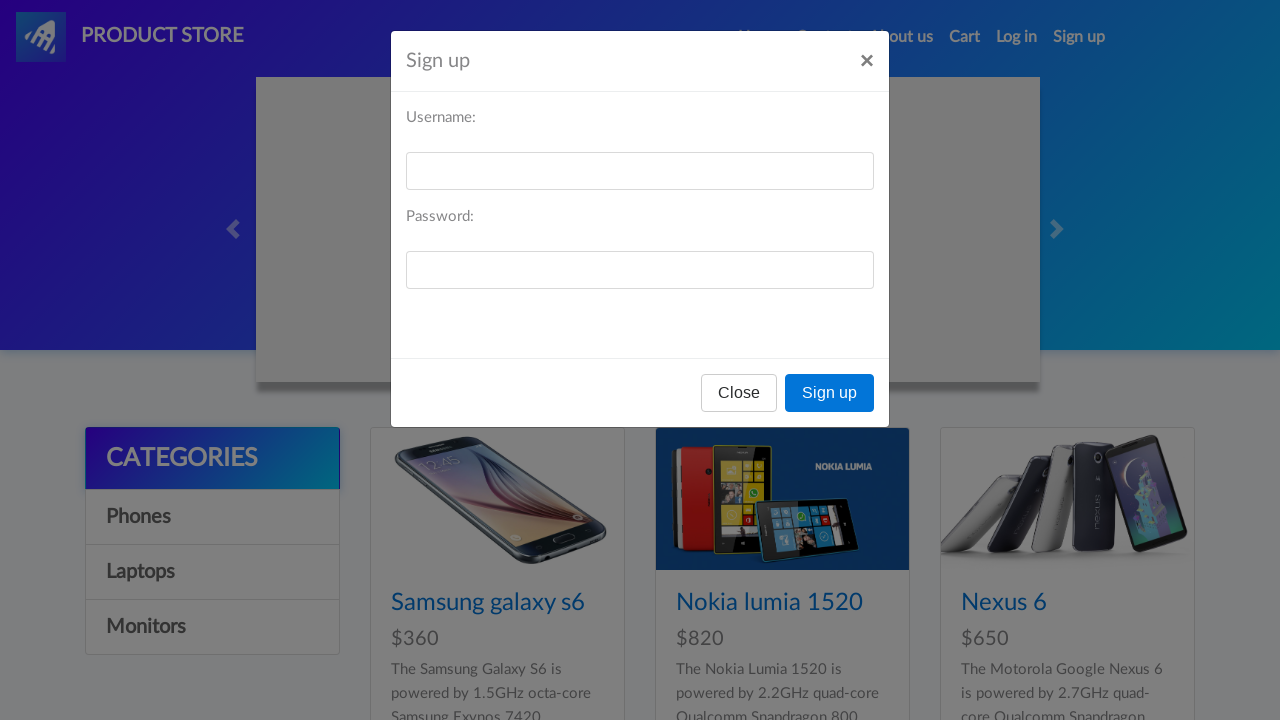

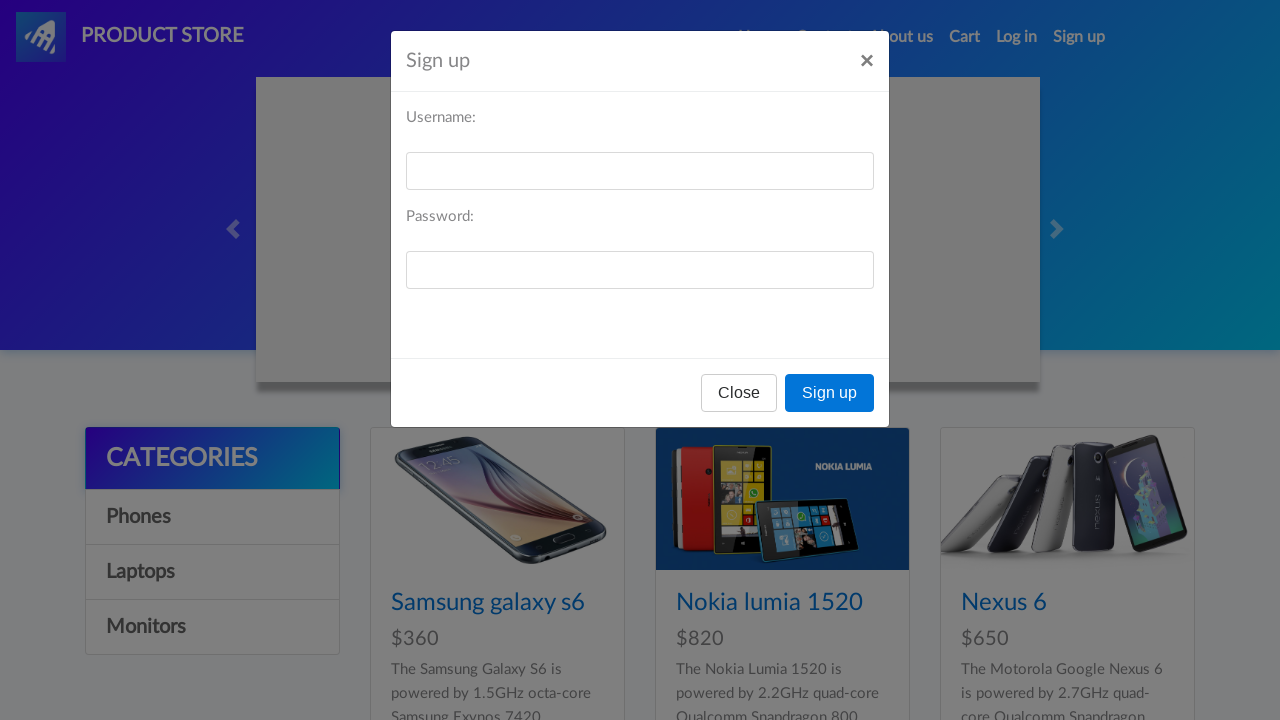